Tests checkbox functionality by selecting multiple checkboxes on the automation practice page

Starting URL: https://rahulshettyacademy.com/AutomationPractice/

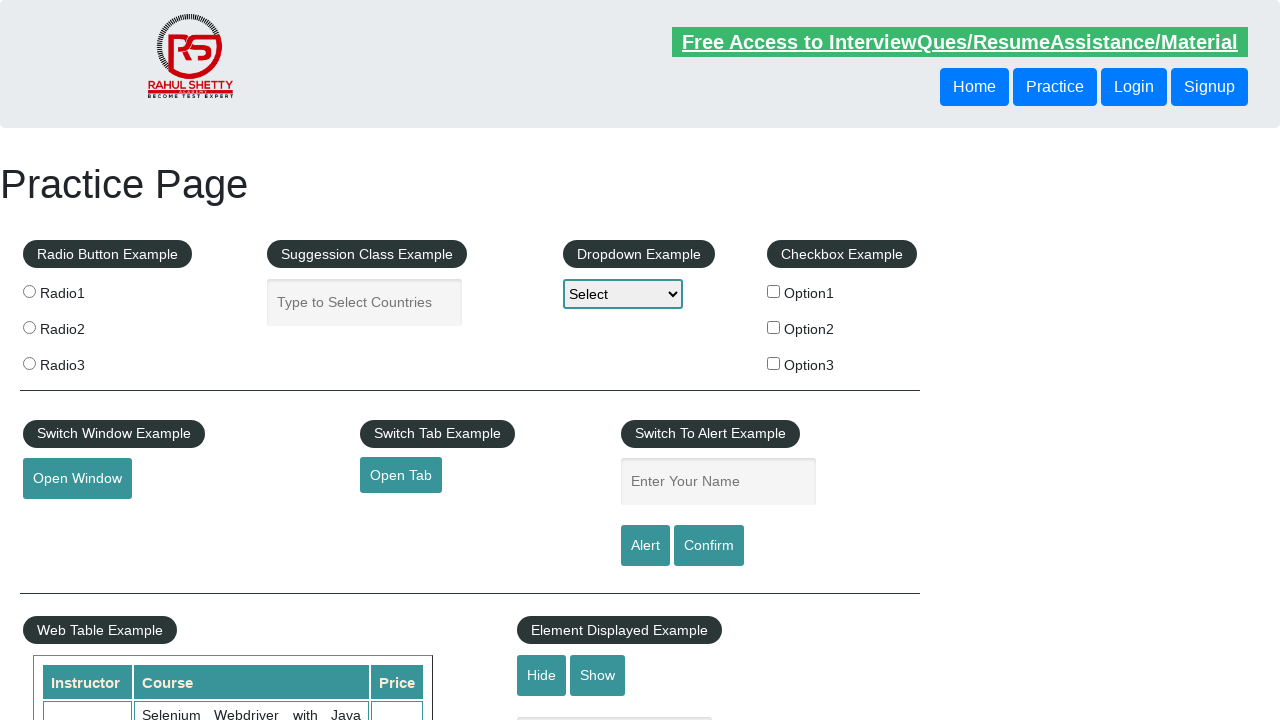

Clicked first checkbox option (checkBoxOption1) at (774, 291) on #checkBoxOption1
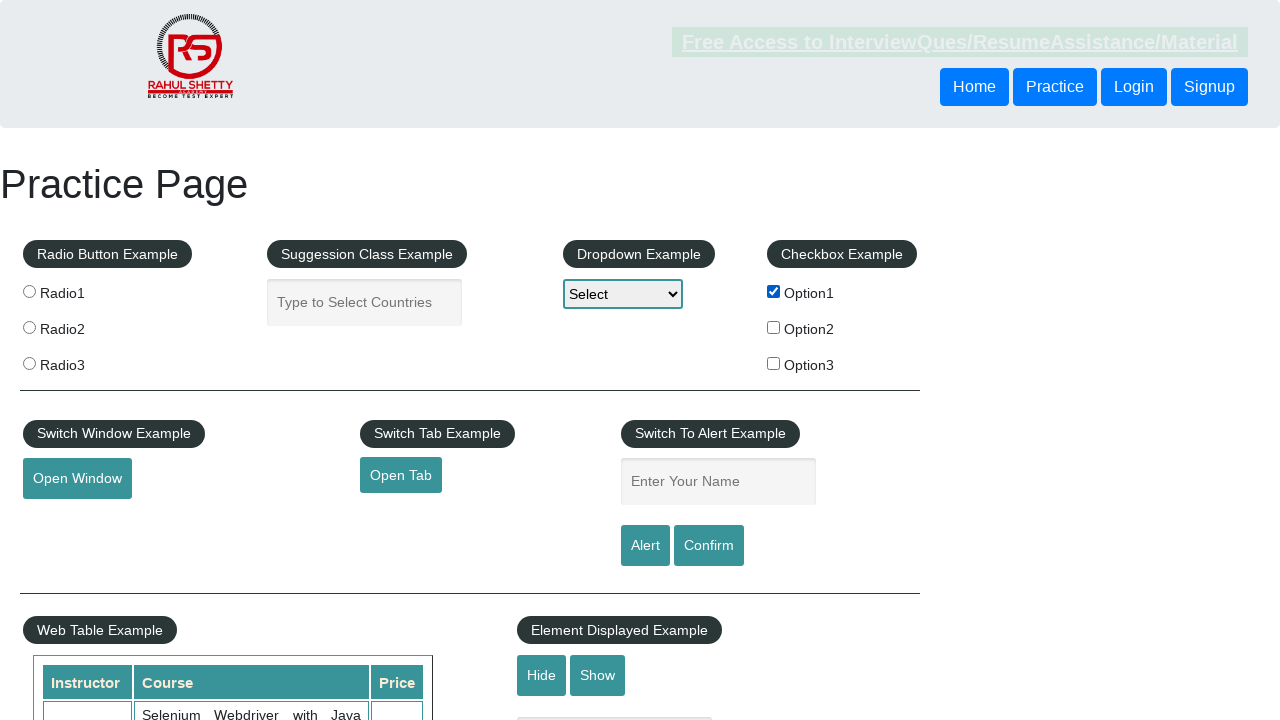

Clicked second checkbox option (checkBoxOption2) at (774, 327) on #checkBoxOption2
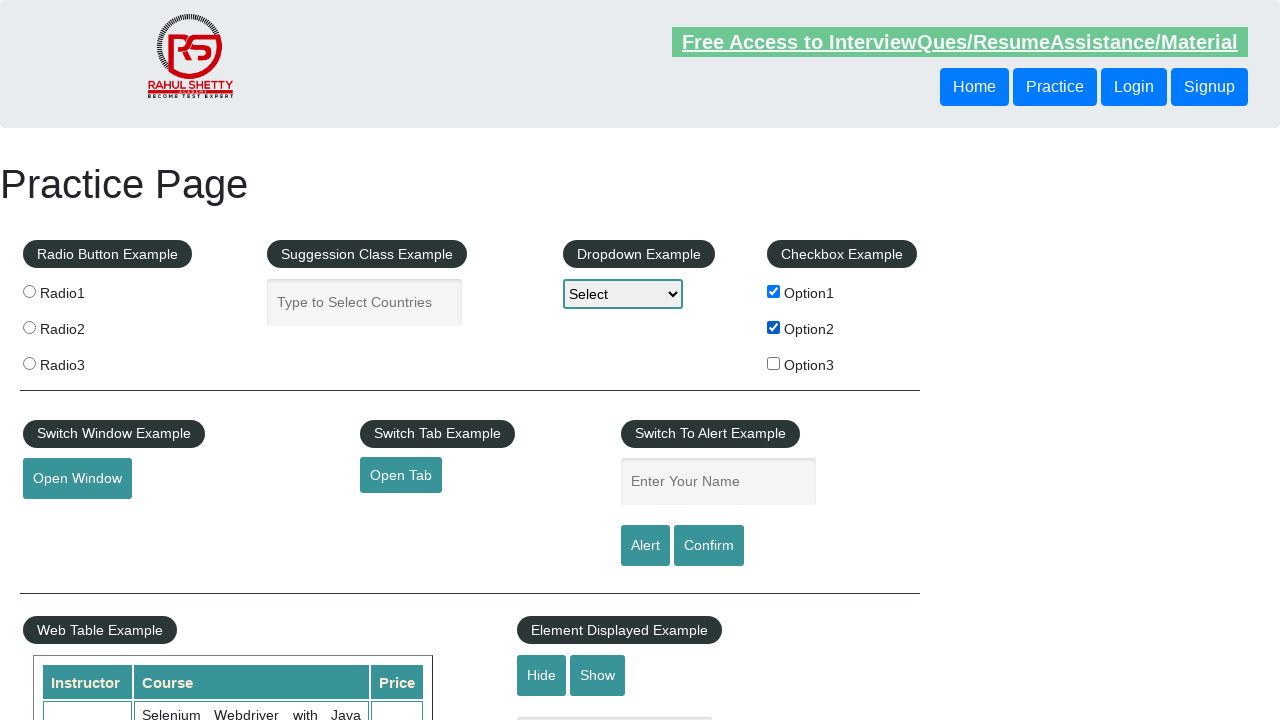

Clicked third checkbox option (checkBoxOption3) at (774, 363) on #checkBoxOption3
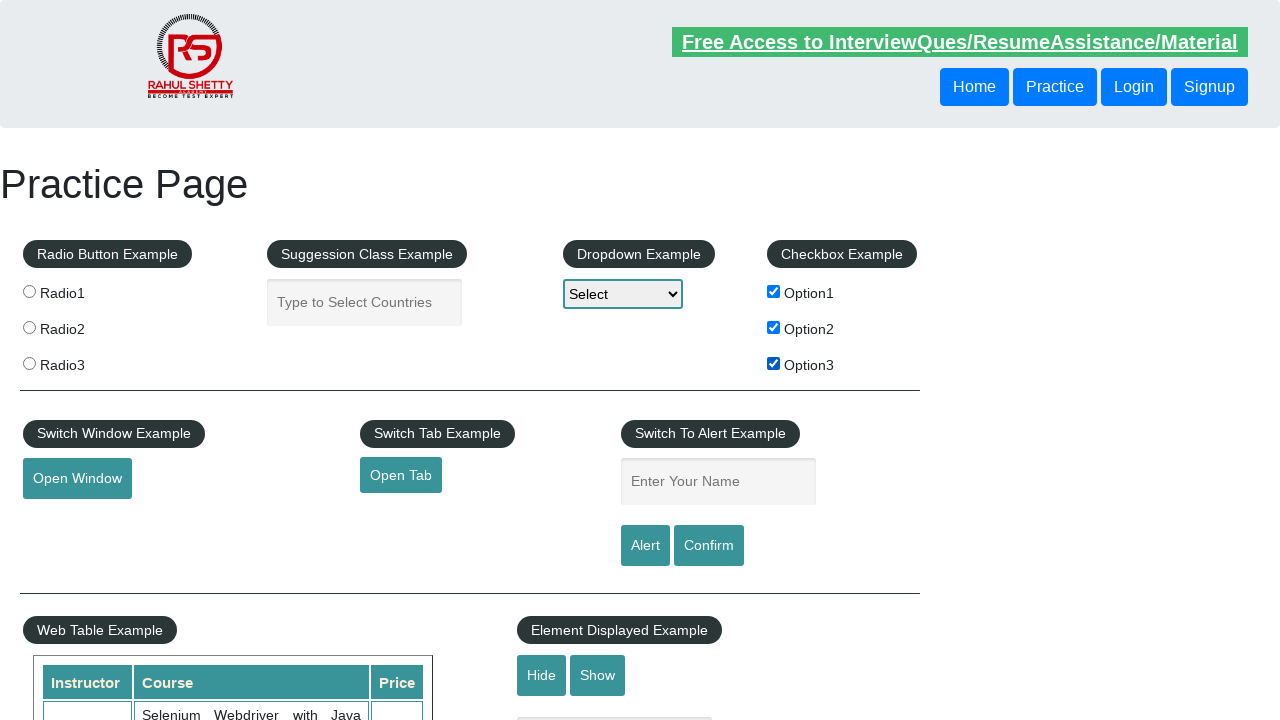

Verified checkboxes are present on the page
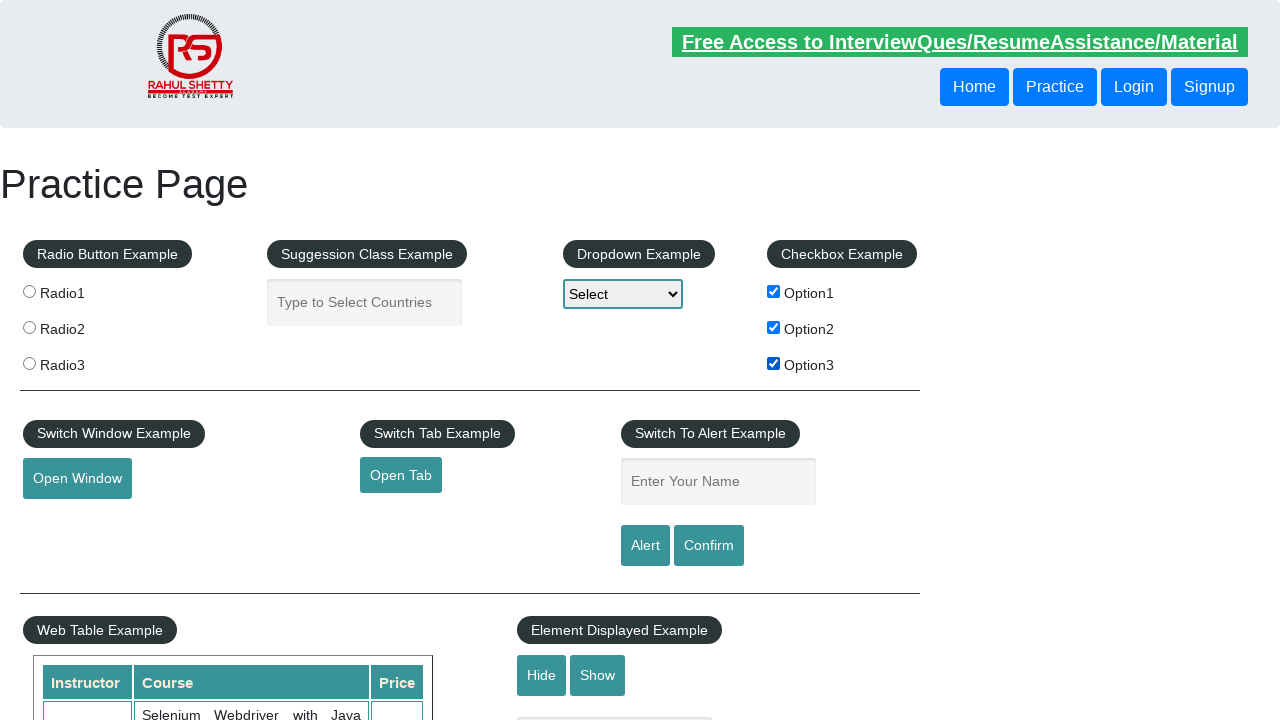

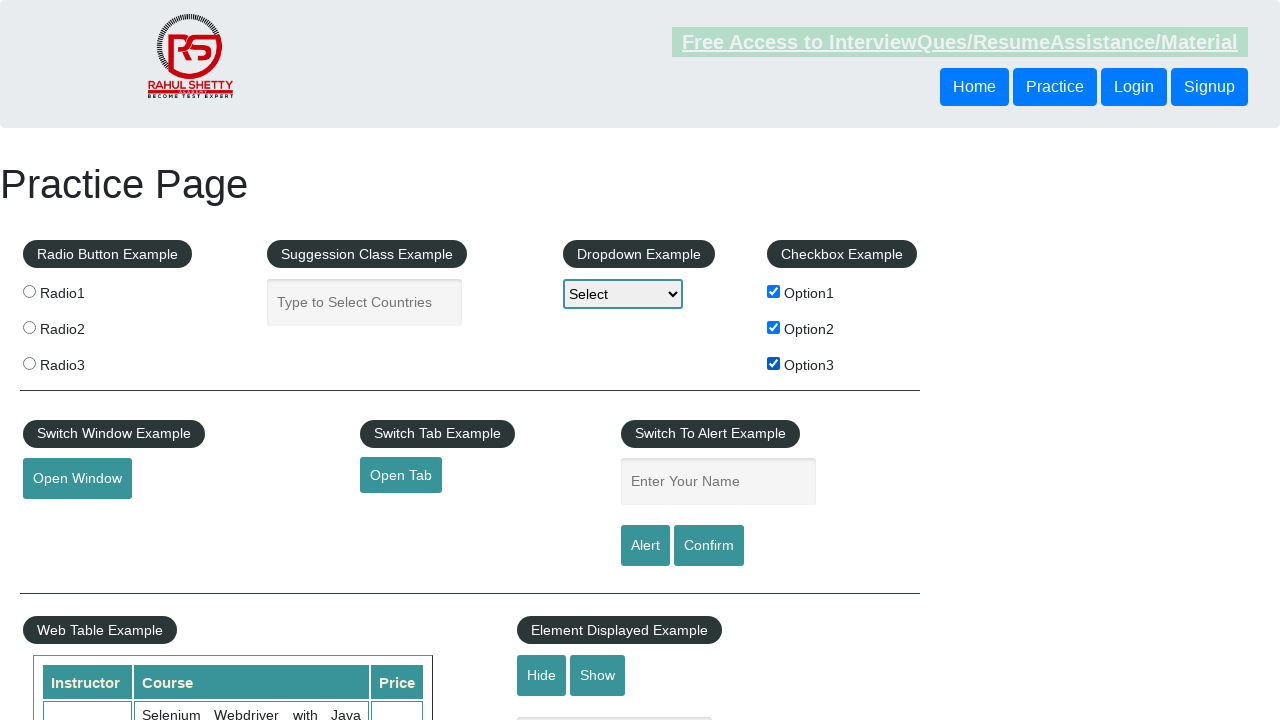